Tests clicking a link and verifying navigation to a new page by checking the page heading

Starting URL: https://kristinek.github.io/site/examples/actions

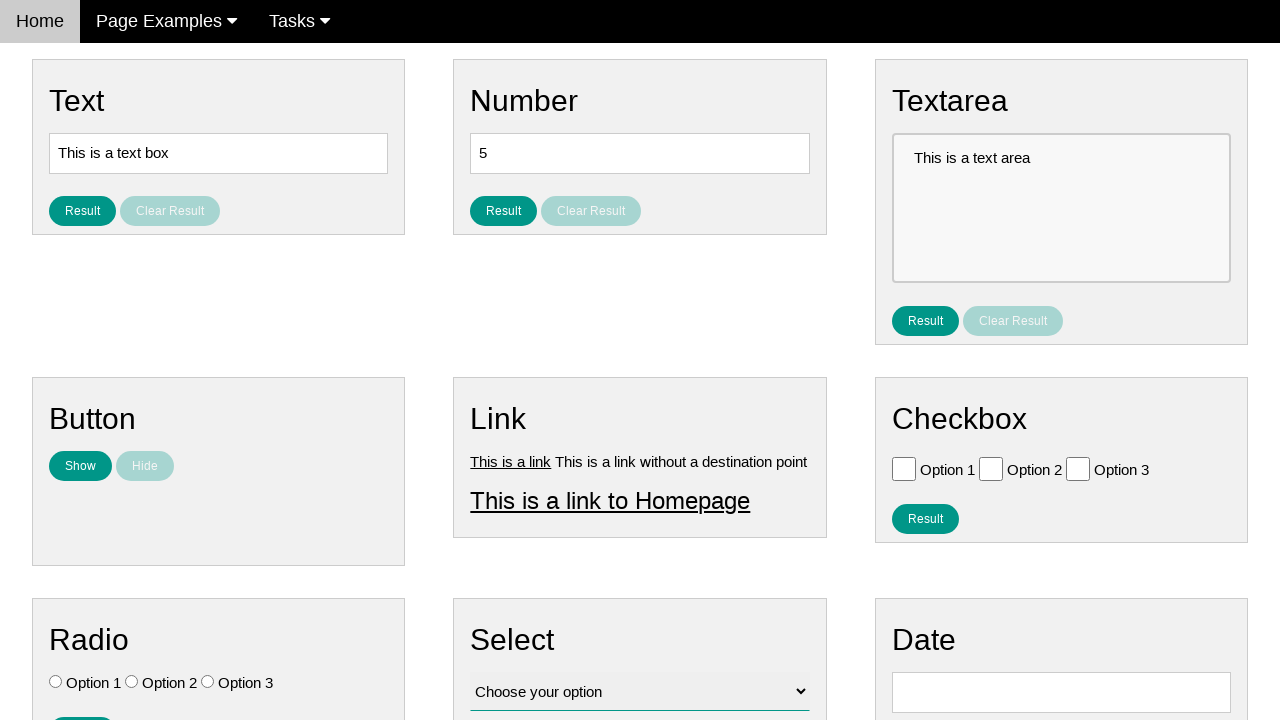

Clicked link1 at (511, 461) on #link1
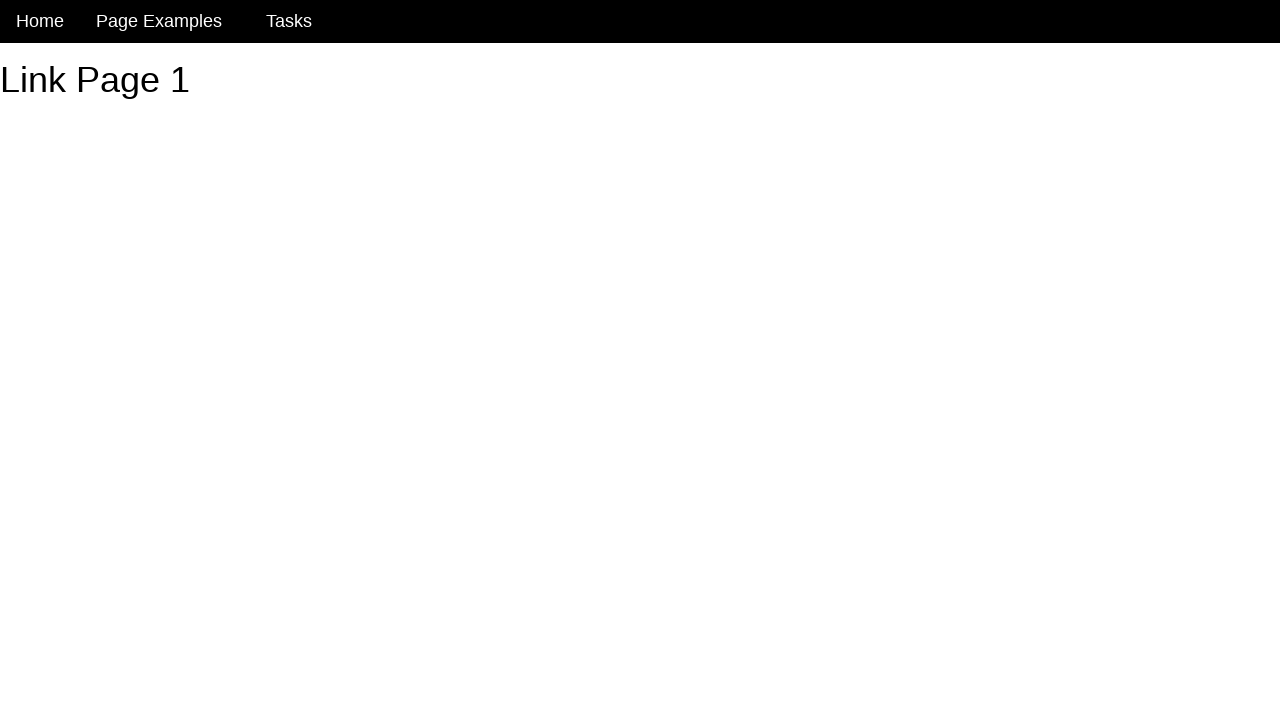

Waited for heading element #h1 to load
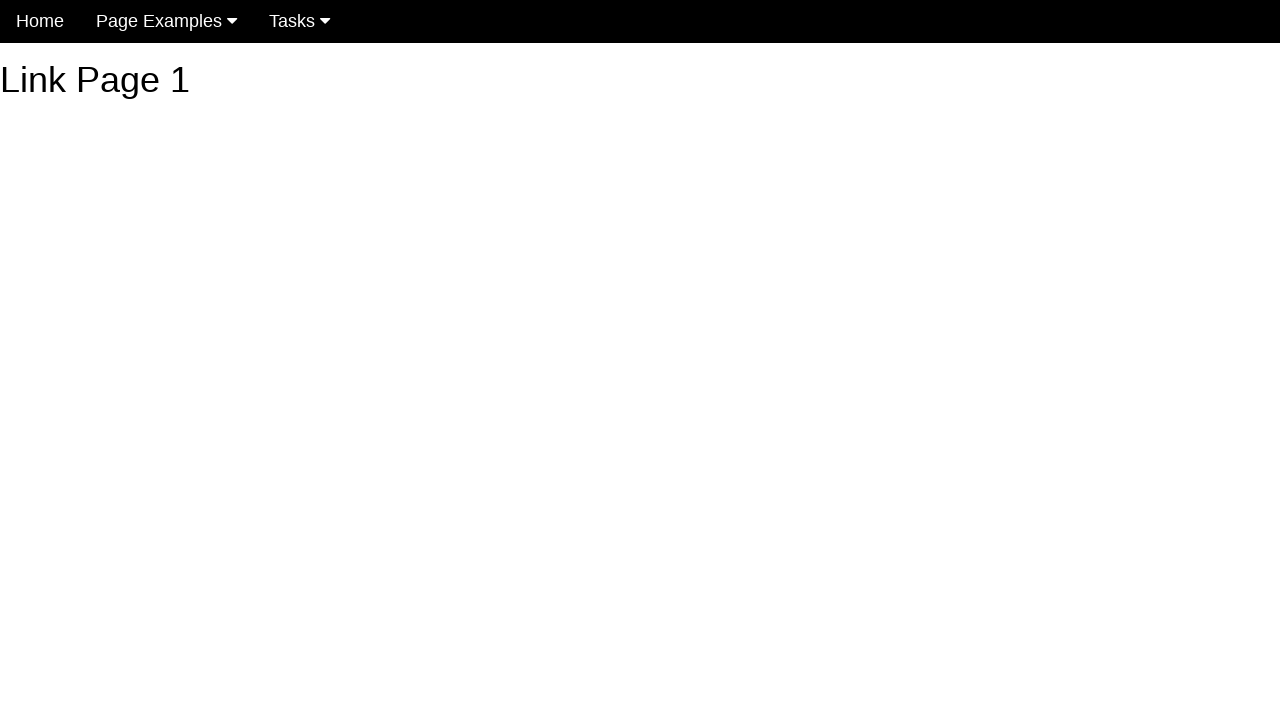

Located heading element #h1
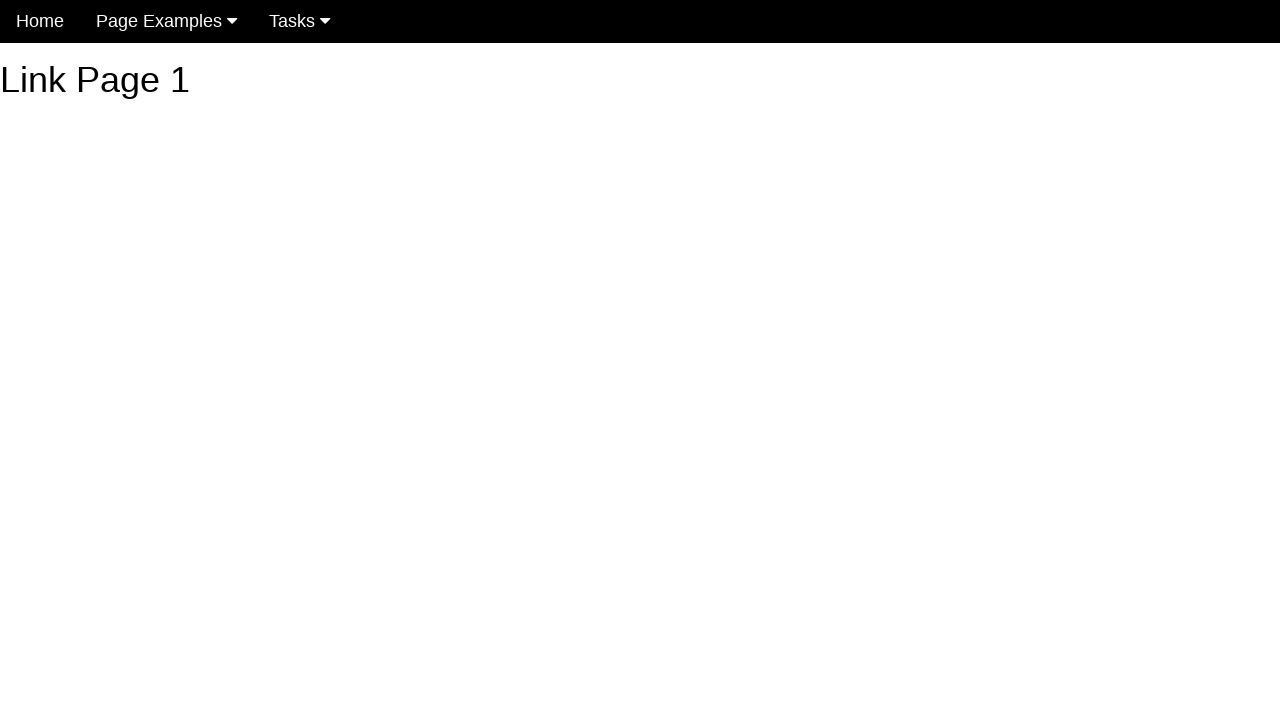

Verified heading text is 'Link Page 1'
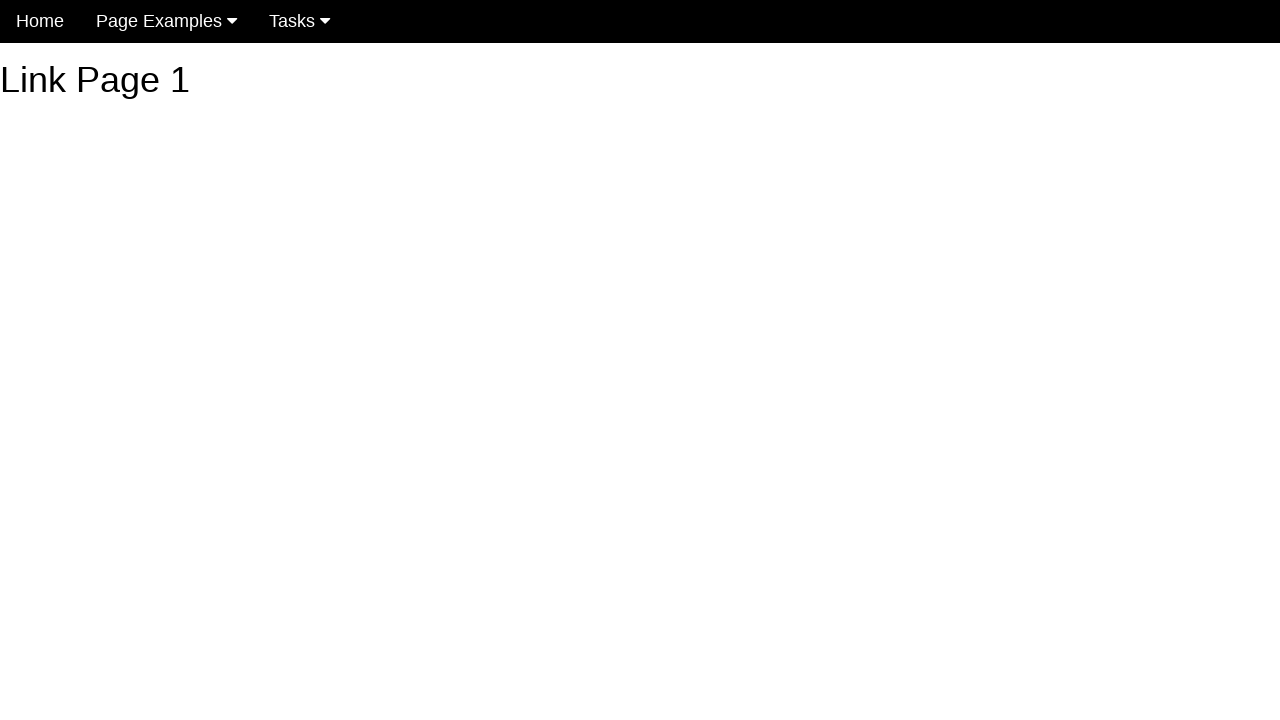

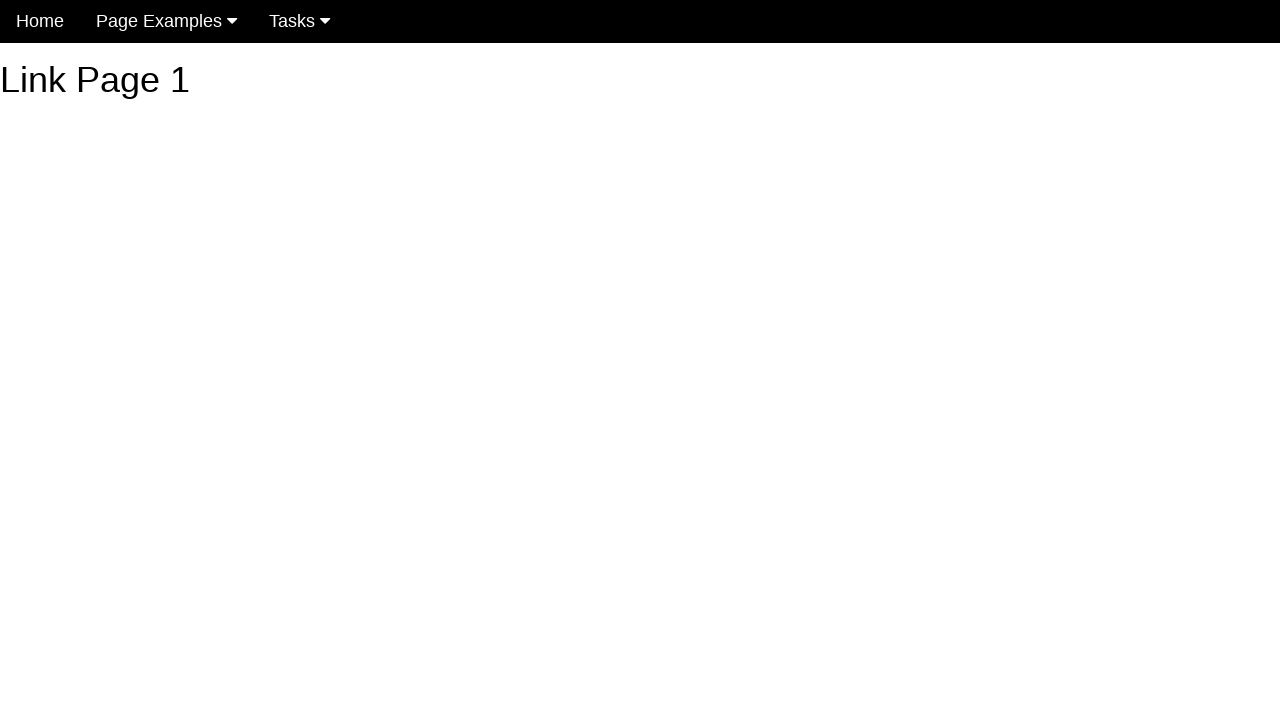